Tests clicking a search button in body and verifies navigation to now page

Starting URL: https://www.labirint.ru/

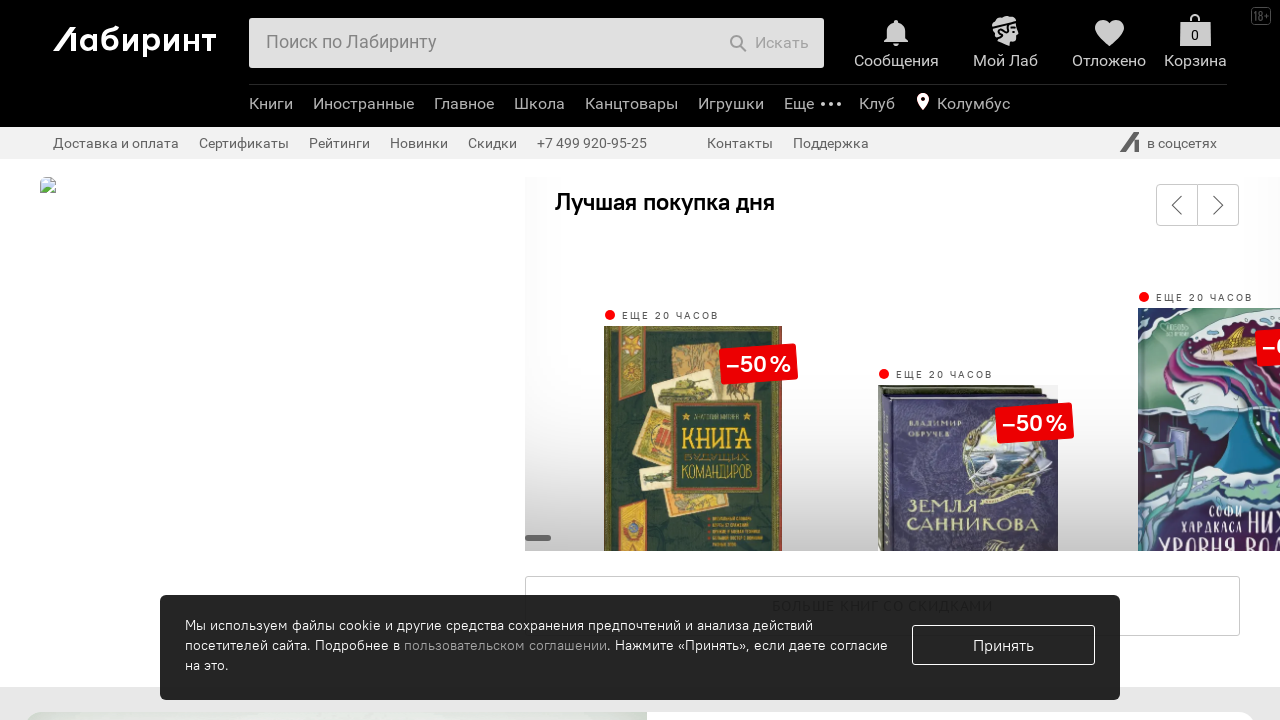

Clicked search button with href='/now/' in body at (598, 361) on a[href='/now/']
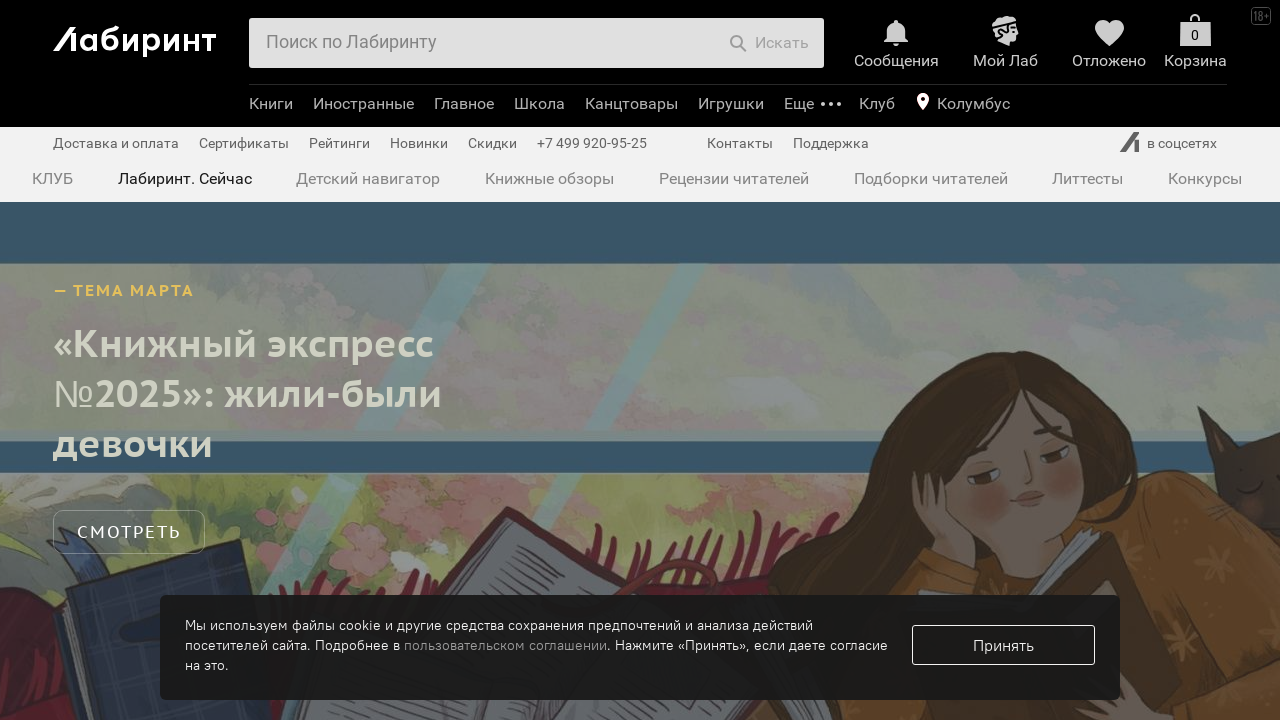

Navigated to /now/ page successfully
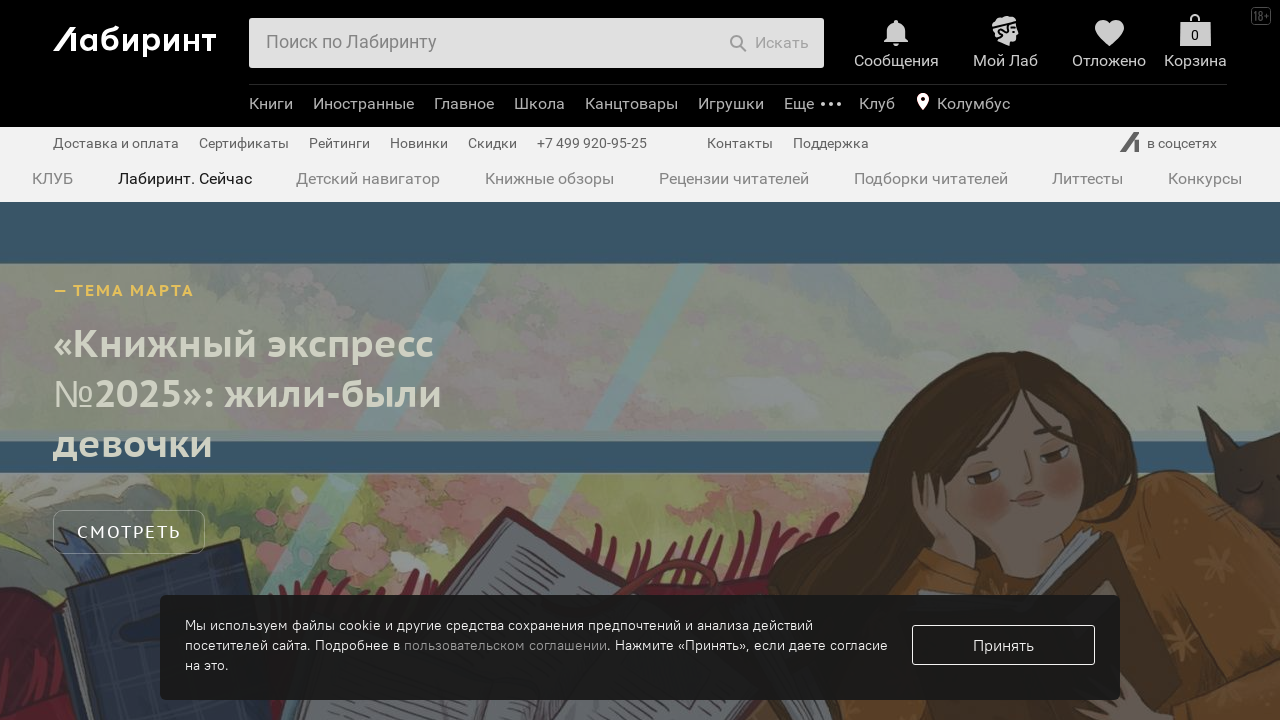

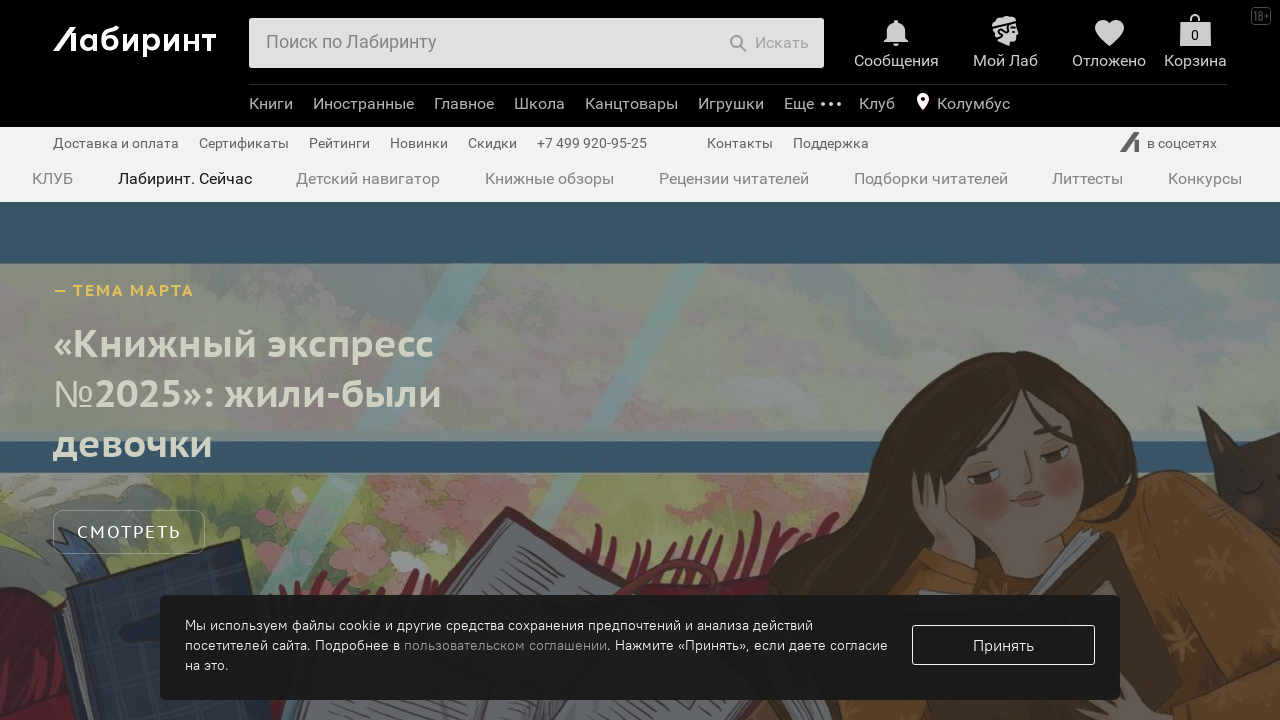